Tests passenger dropdown functionality on a flight booking practice site by opening the passenger selector, incrementing the adult count 4 times using a loop, and then closing the dropdown.

Starting URL: https://rahulshettyacademy.com/dropdownsPractise/

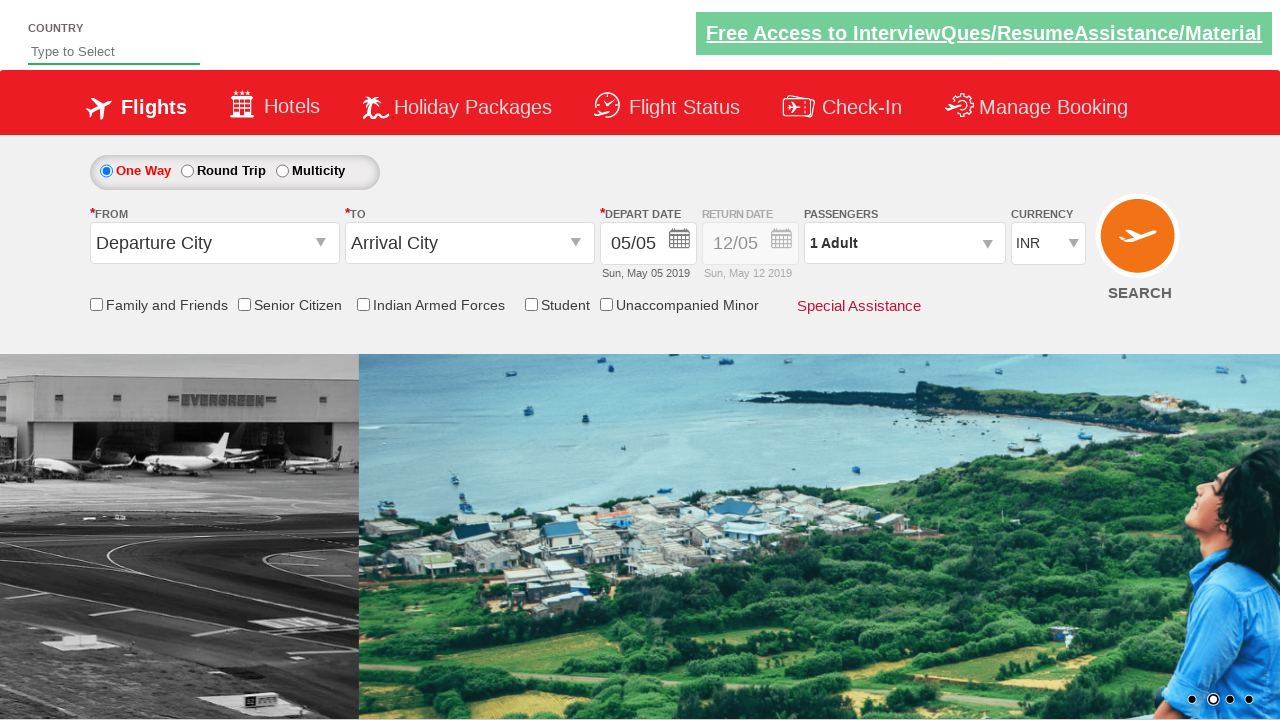

Clicked on passenger info dropdown to open it at (904, 243) on #divpaxinfo
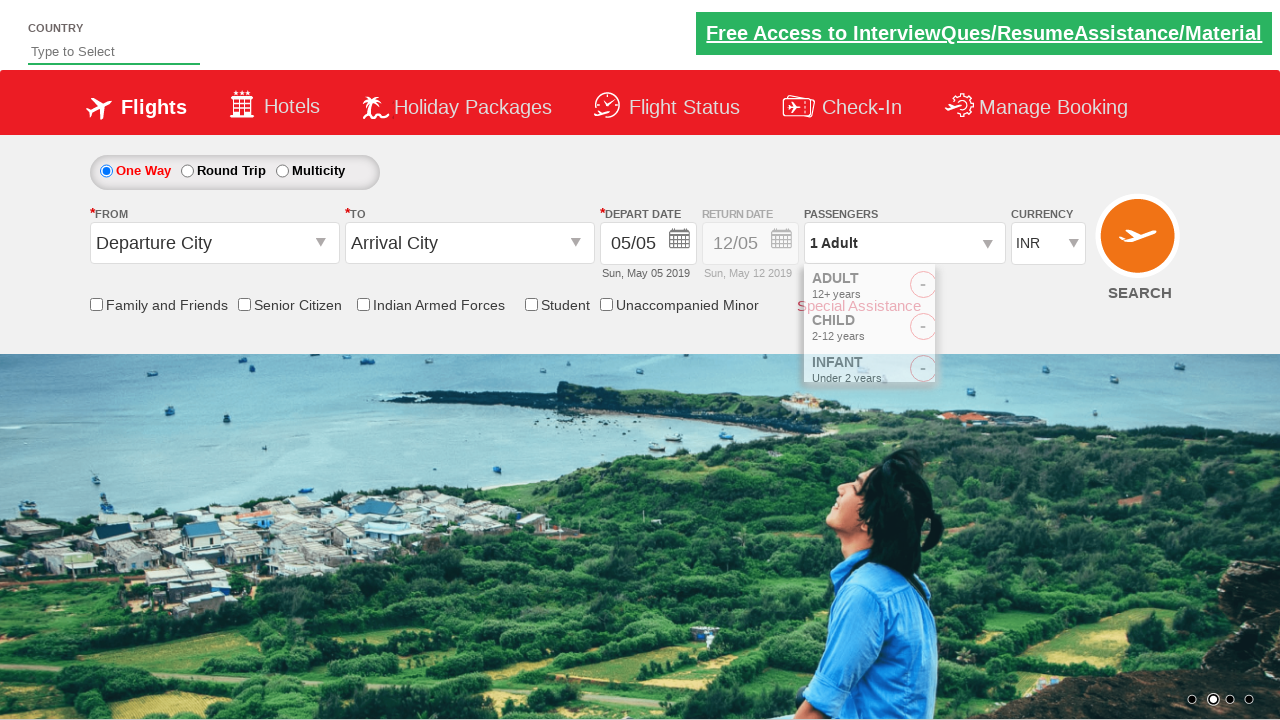

Waited for adult increment button to be visible
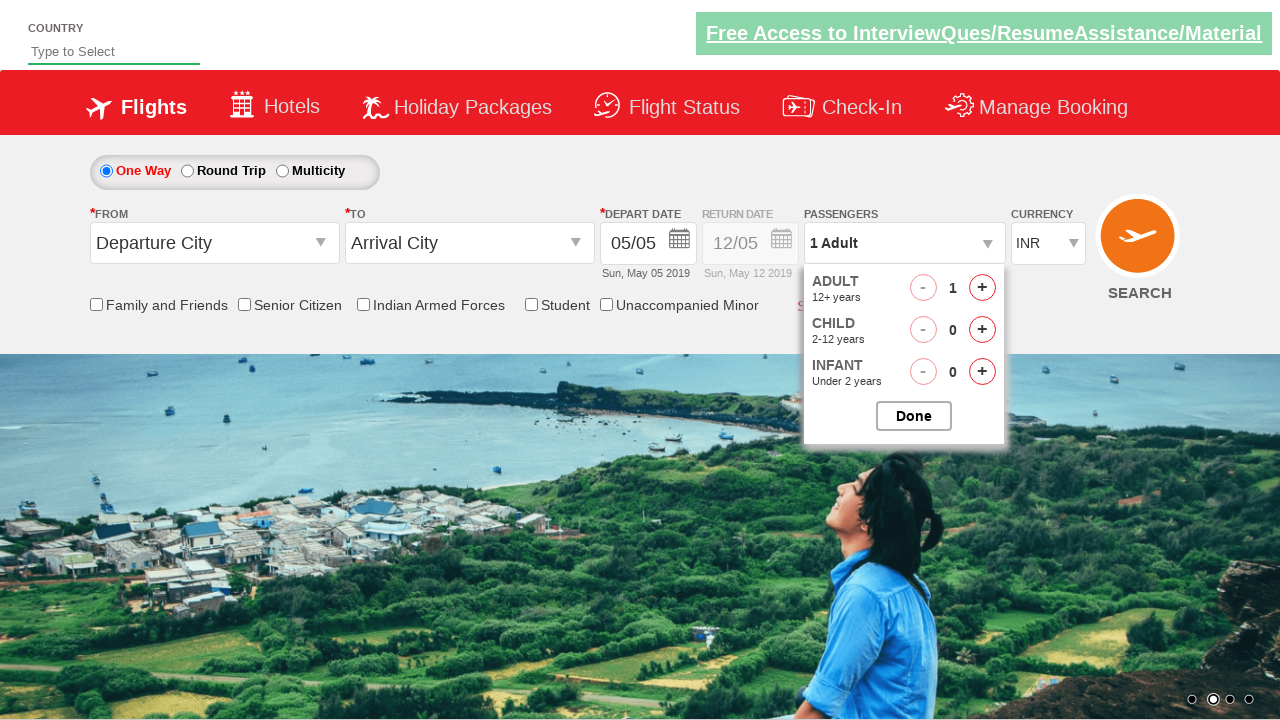

Incremented adult count (iteration 1 of 4) at (982, 288) on #hrefIncAdt
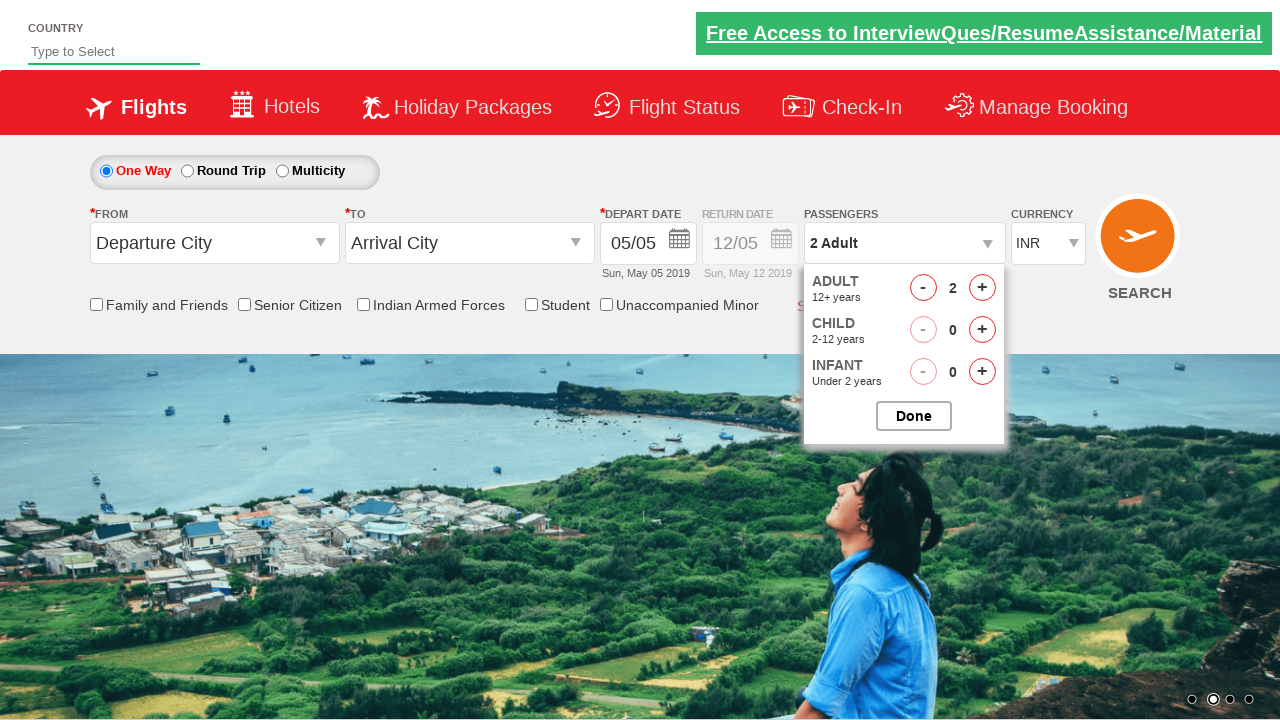

Incremented adult count (iteration 2 of 4) at (982, 288) on #hrefIncAdt
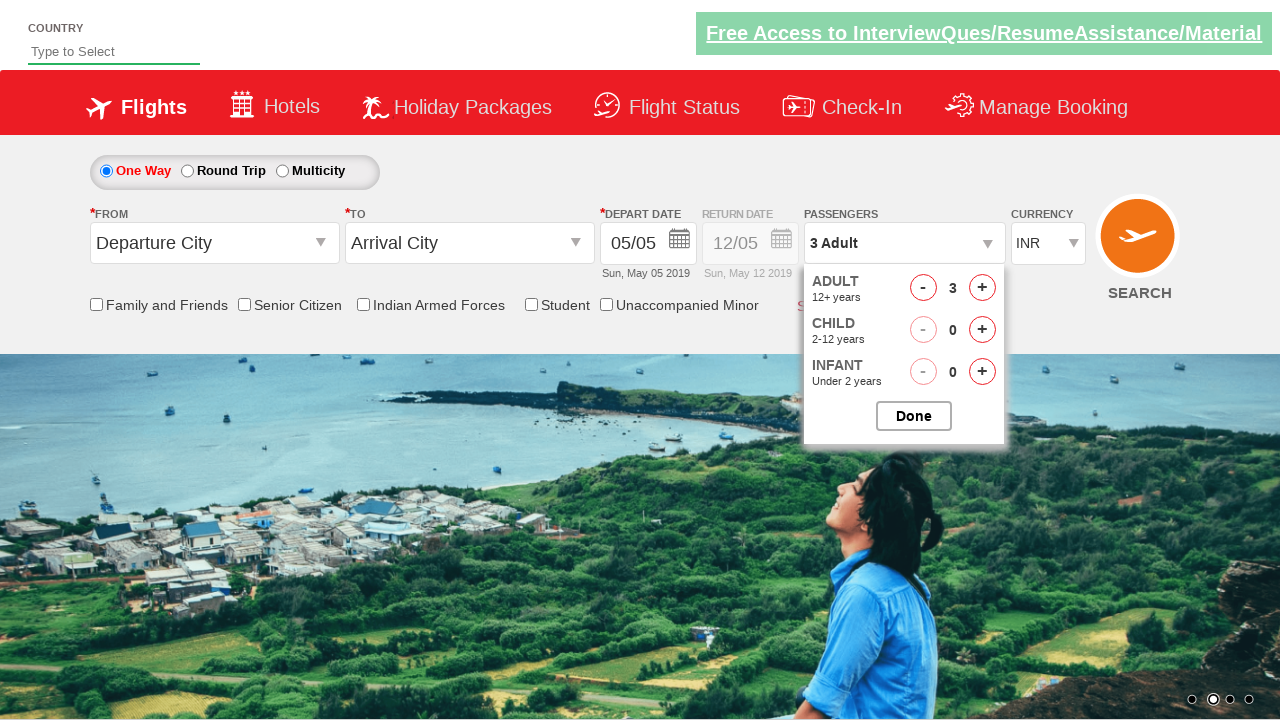

Incremented adult count (iteration 3 of 4) at (982, 288) on #hrefIncAdt
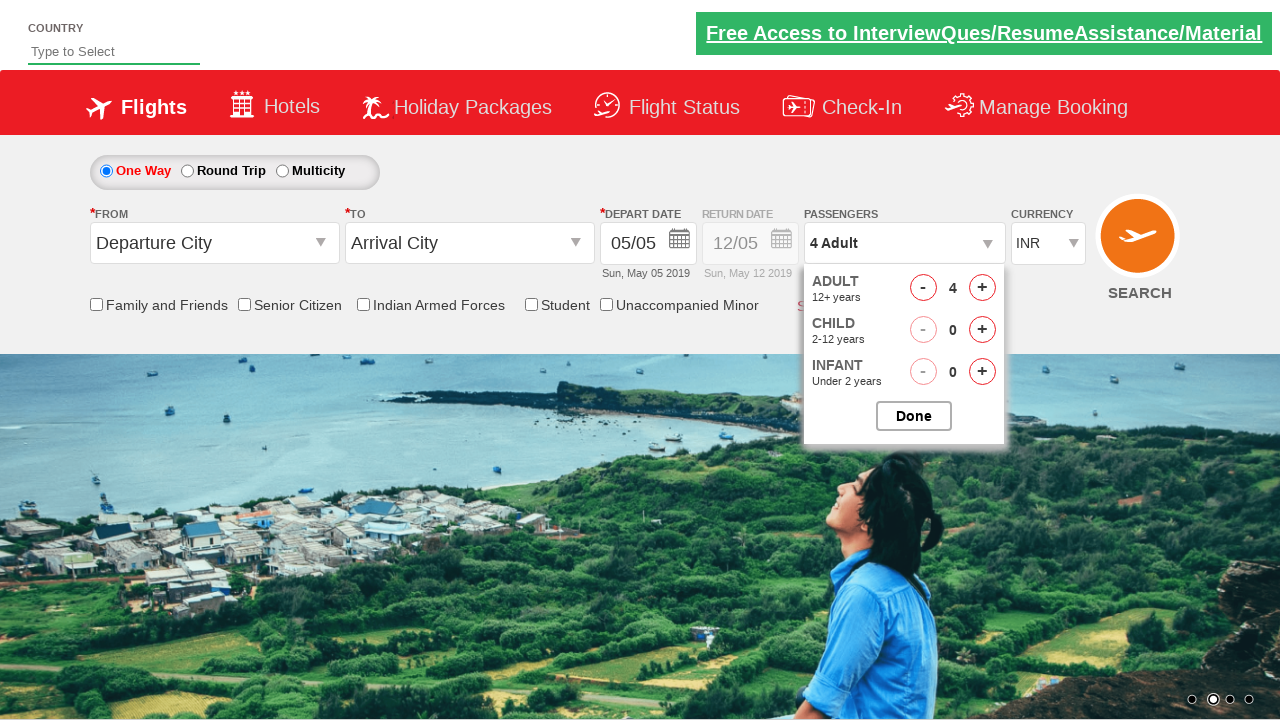

Incremented adult count (iteration 4 of 4) at (982, 288) on #hrefIncAdt
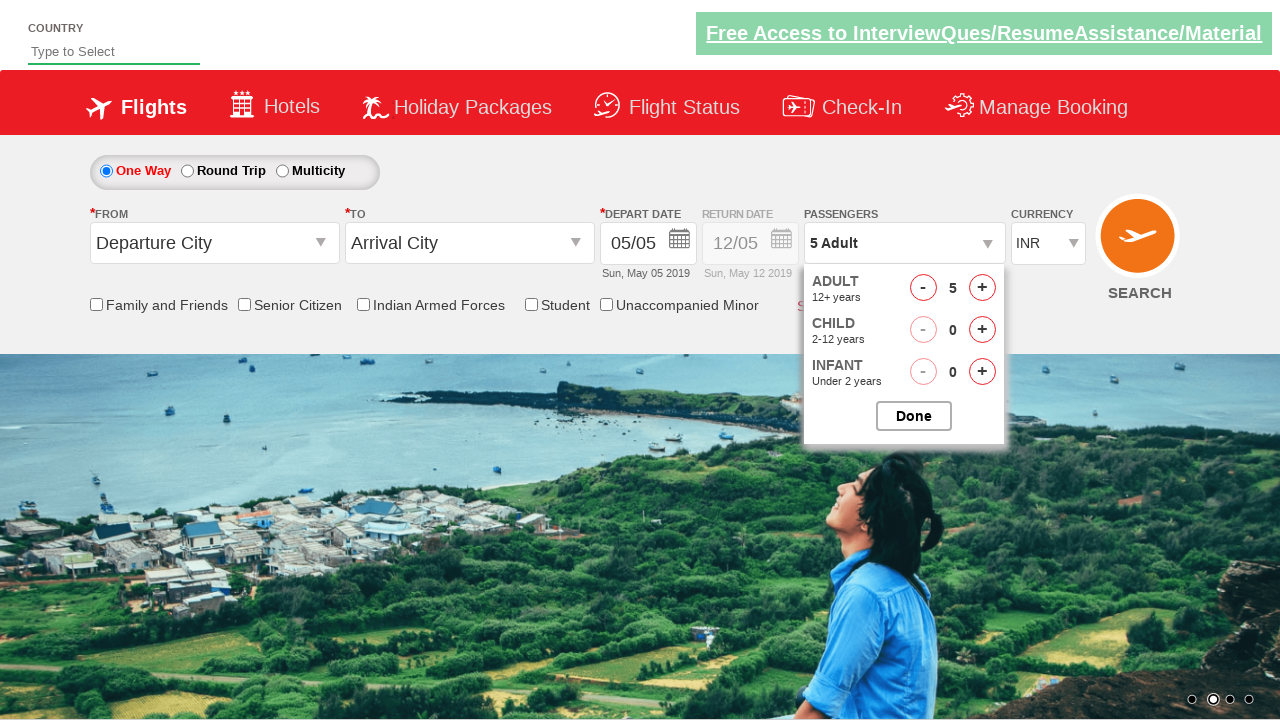

Clicked button to close passenger options dropdown at (914, 416) on #btnclosepaxoption
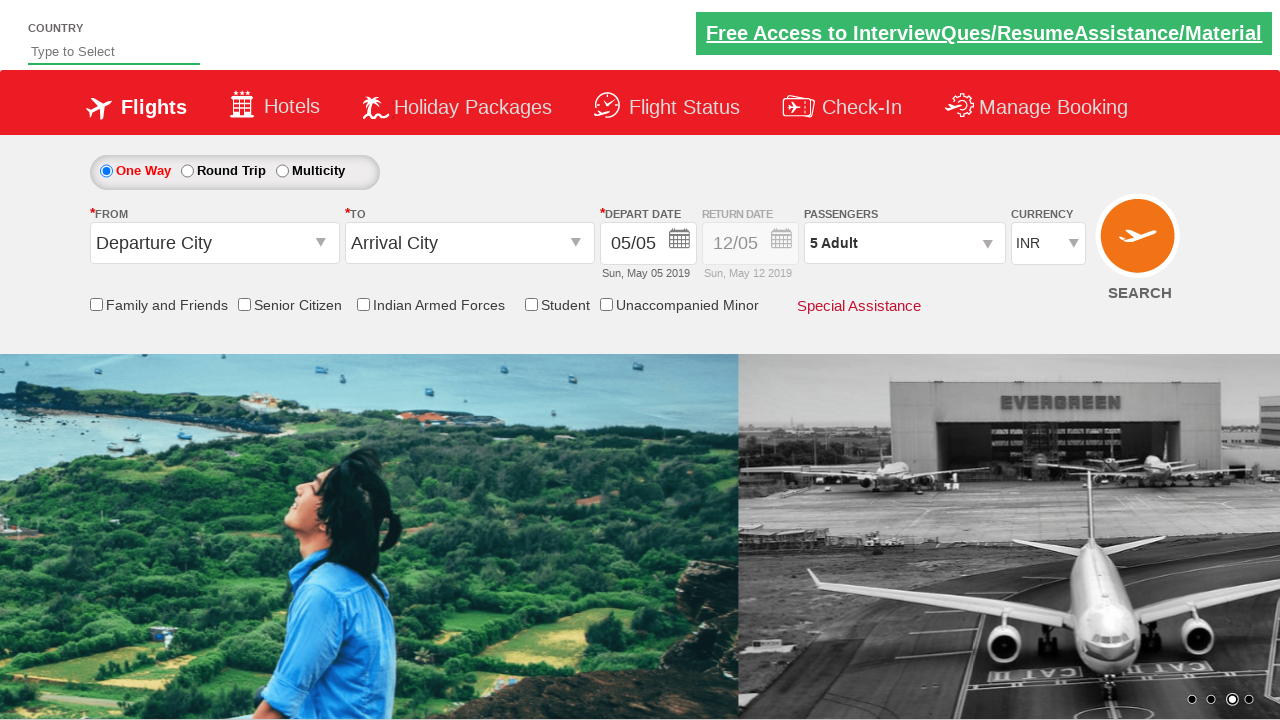

Confirmed passenger dropdown closed and divpaxinfo is visible
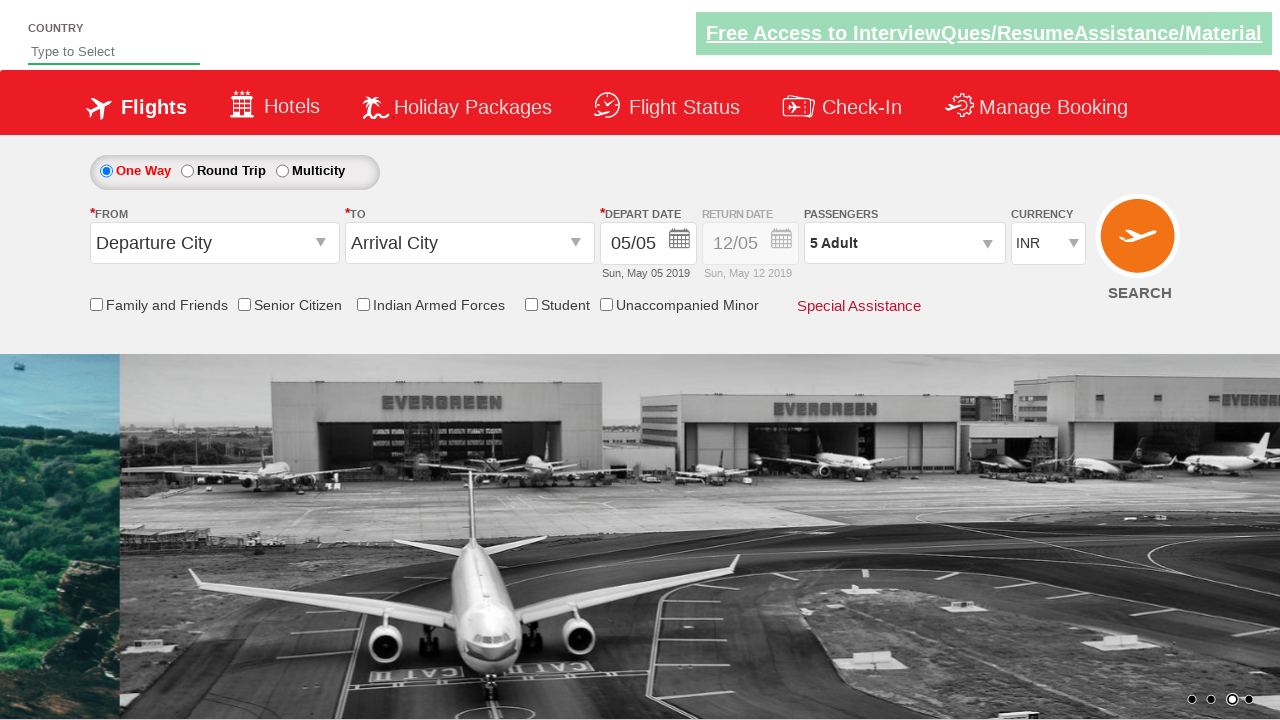

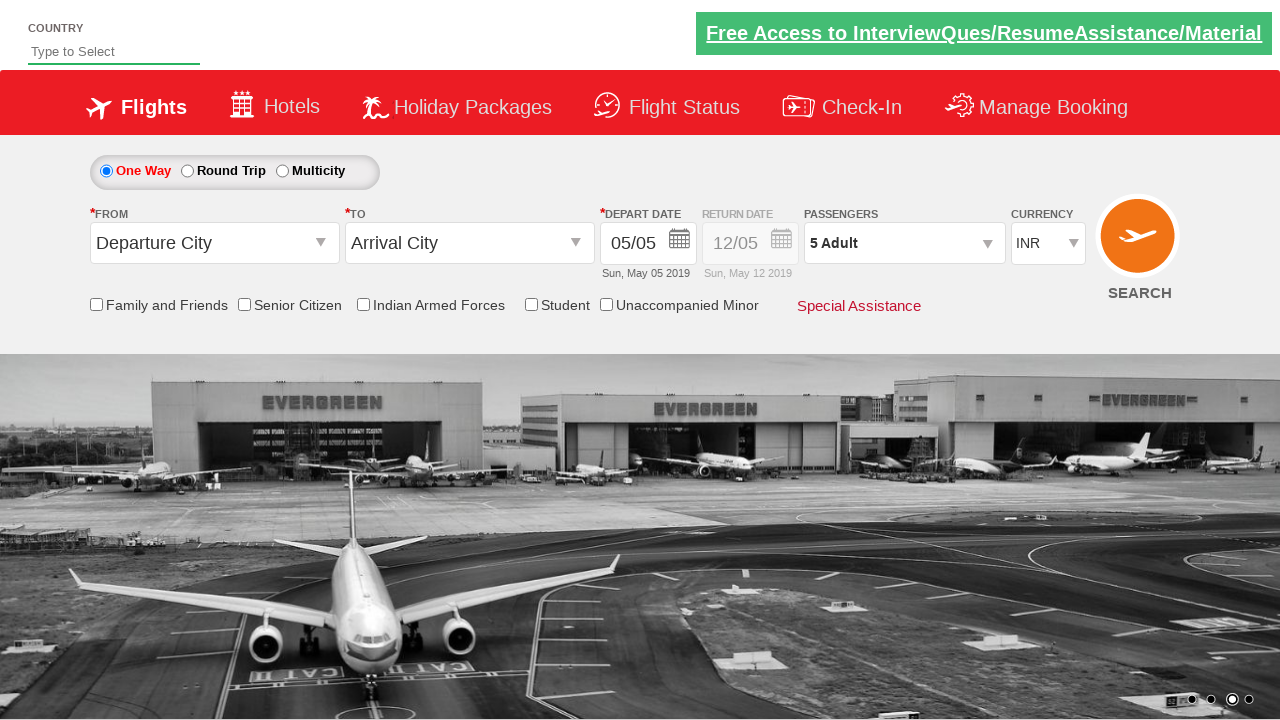